Tests a registration form by filling in personal details including first name, last name, address, email, phone number, selecting gender, checking a hobby checkbox, and entering passwords.

Starting URL: http://demo.automationtesting.in/Register.html

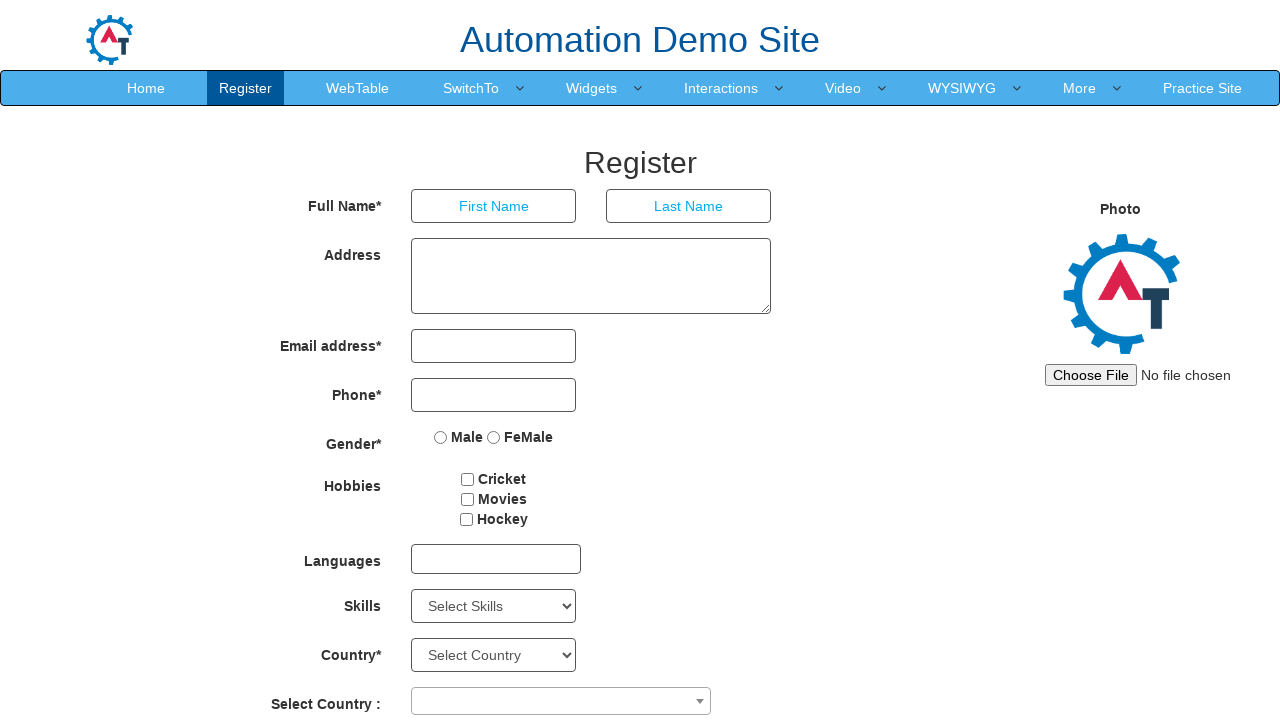

Filled first name field with 'Marcus' on input[placeholder='First Name']
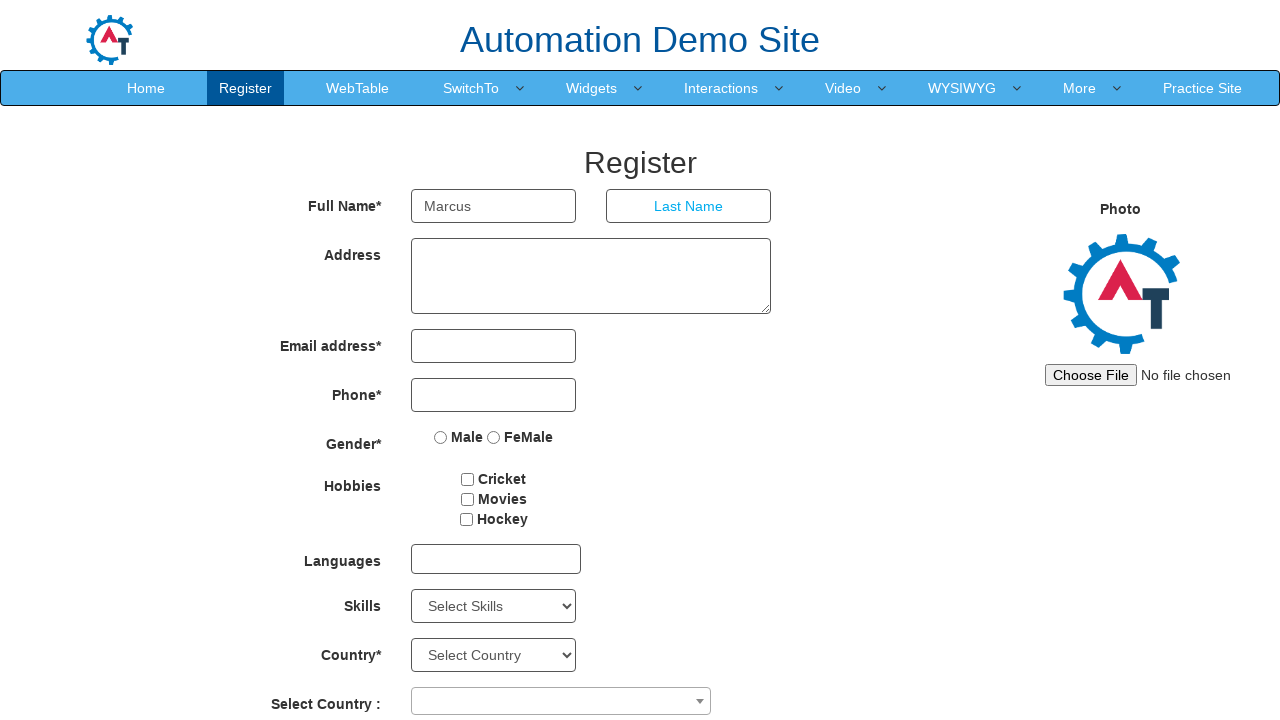

Filled last name field with 'Wellington' on input[placeholder='Last Name']
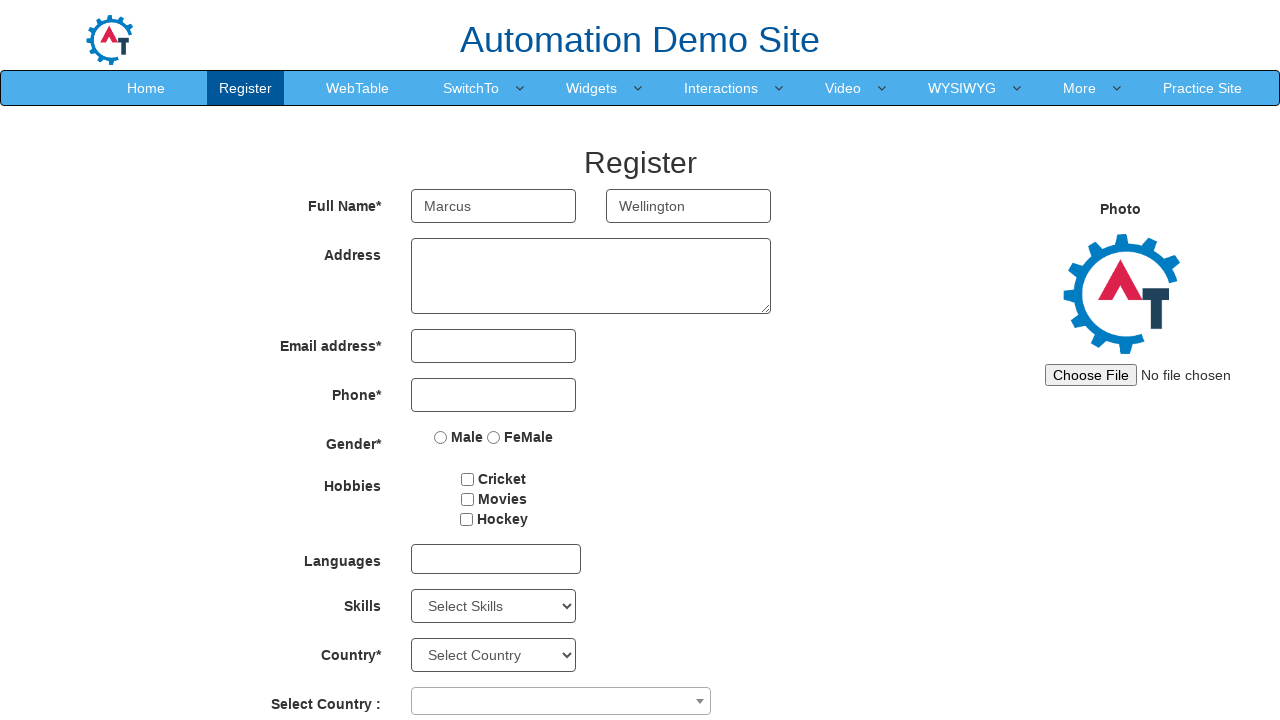

Filled address field with '456 Oak Avenue, Boston' on textarea[ng-model='Adress']
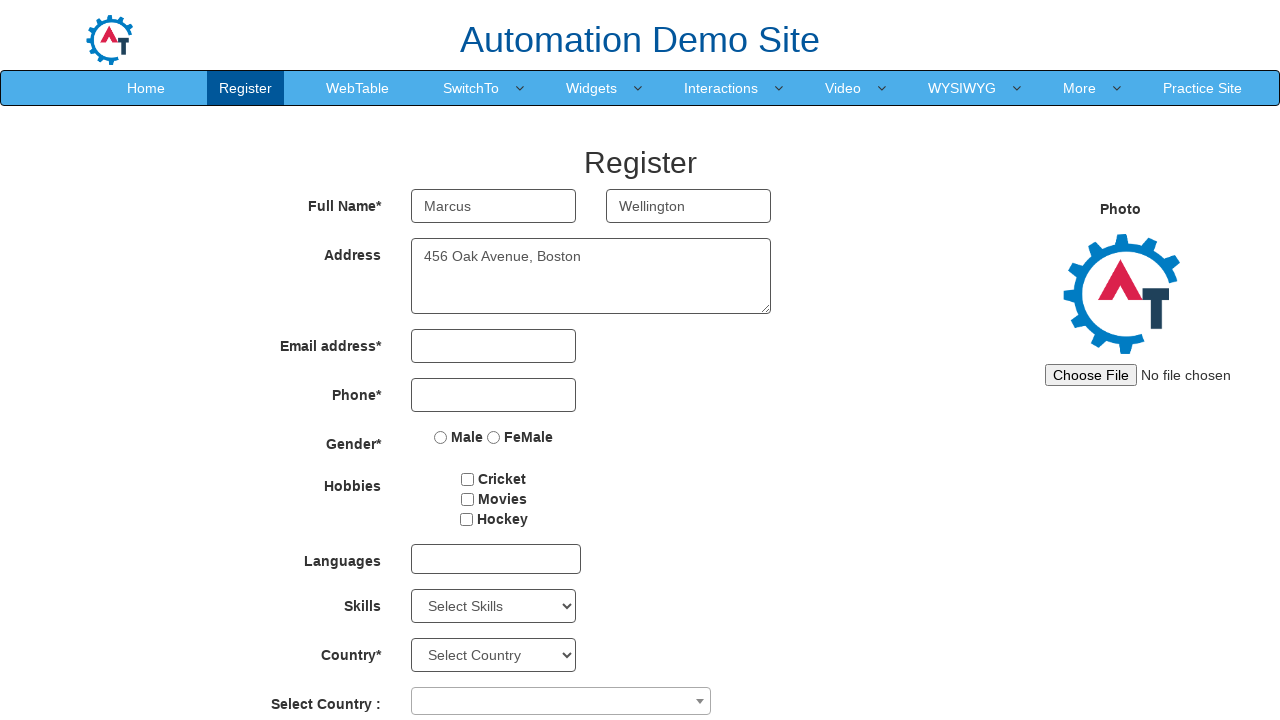

Filled email field with 'marcus.wellington@example.com' on input[ng-model='EmailAdress']
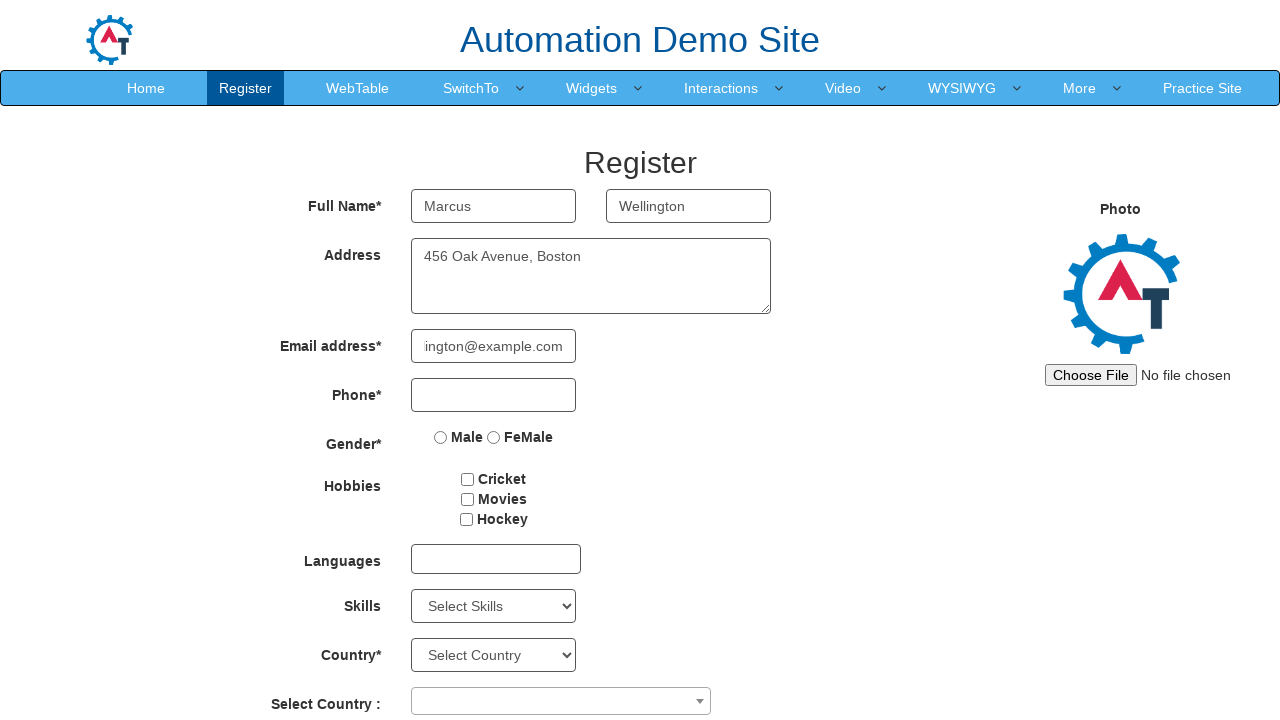

Filled phone number field with '5551234567' on input[ng-model='Phone']
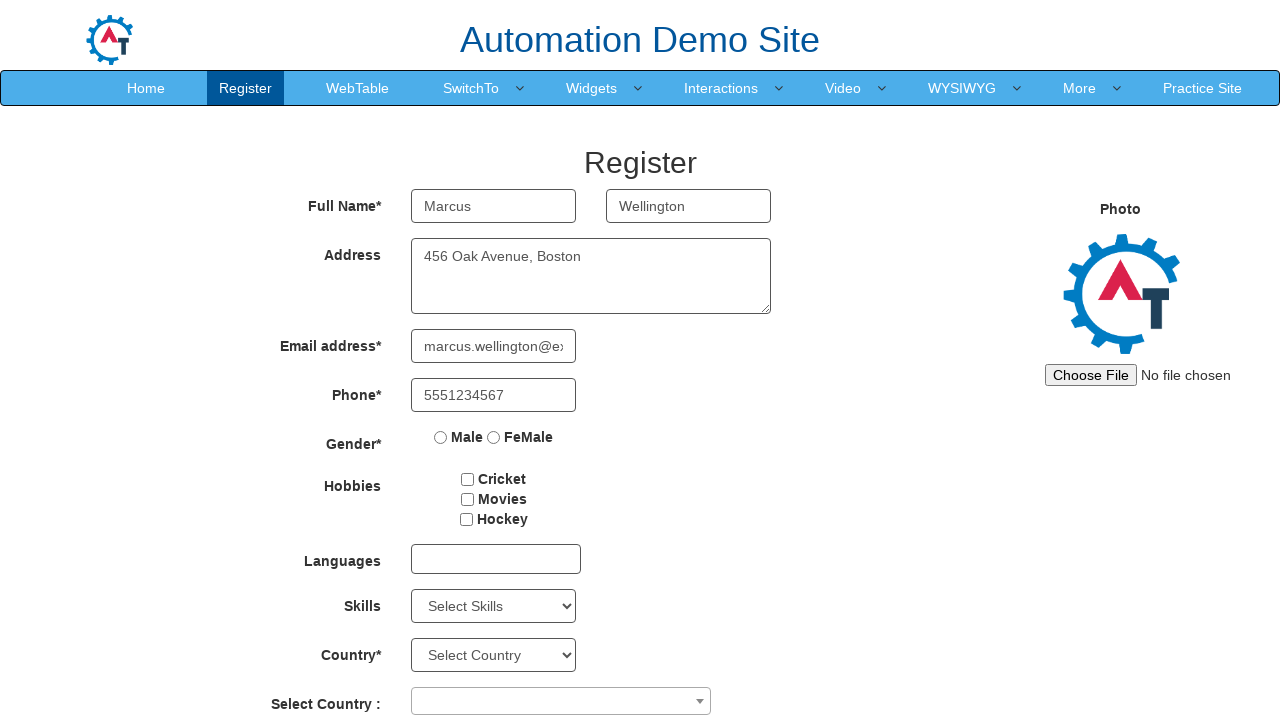

Selected Male gender option at (441, 437) on input[value='Male']
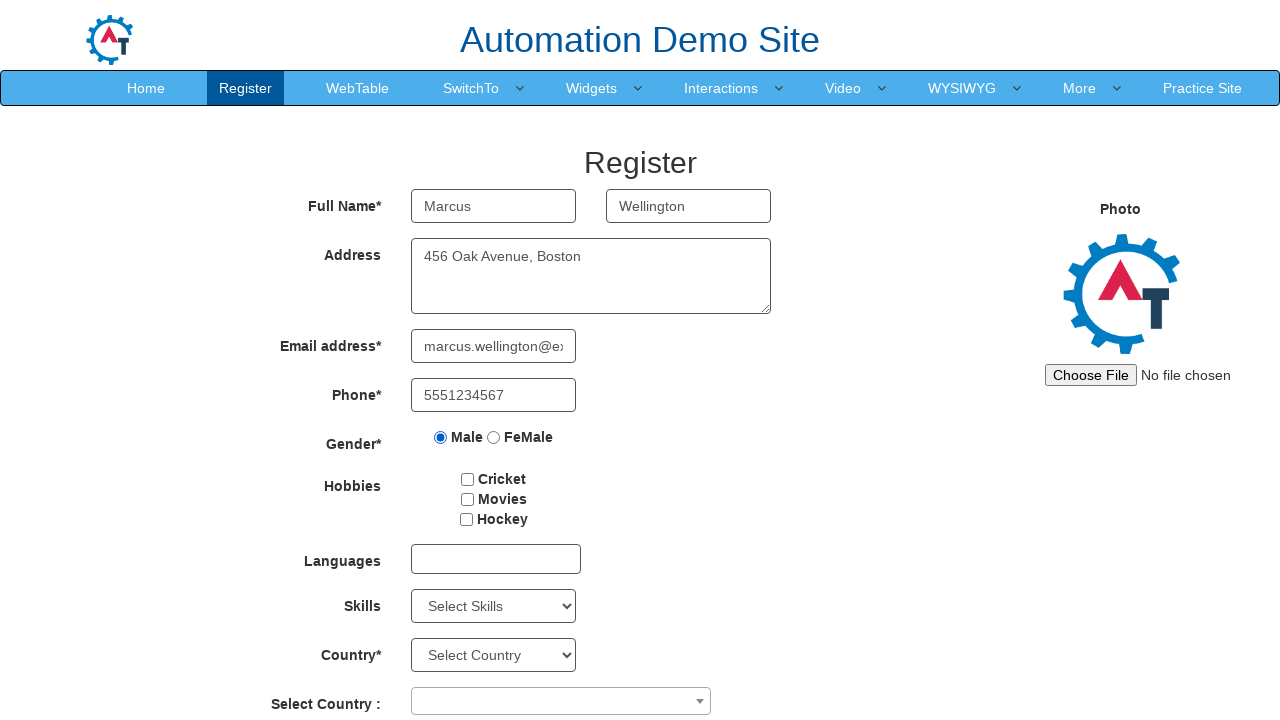

Checked hobby checkbox at (468, 479) on #checkbox1
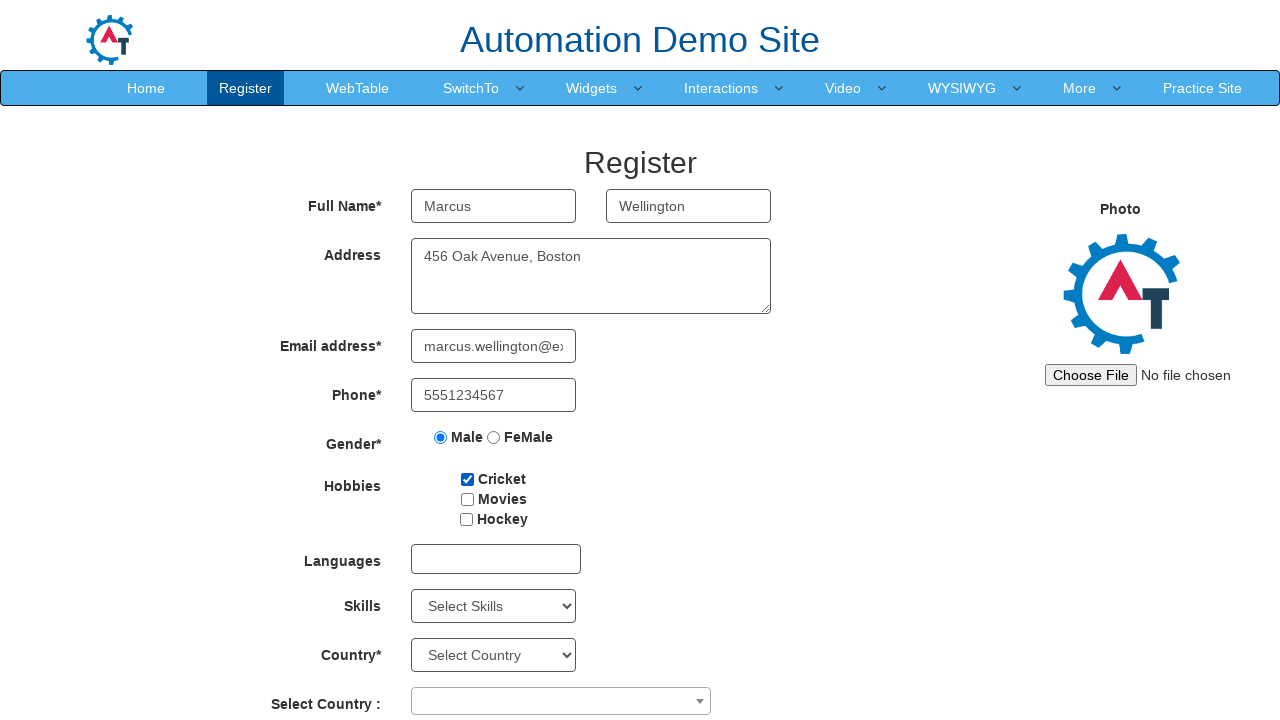

Filled first password field with 'SecurePass789' on #firstpassword
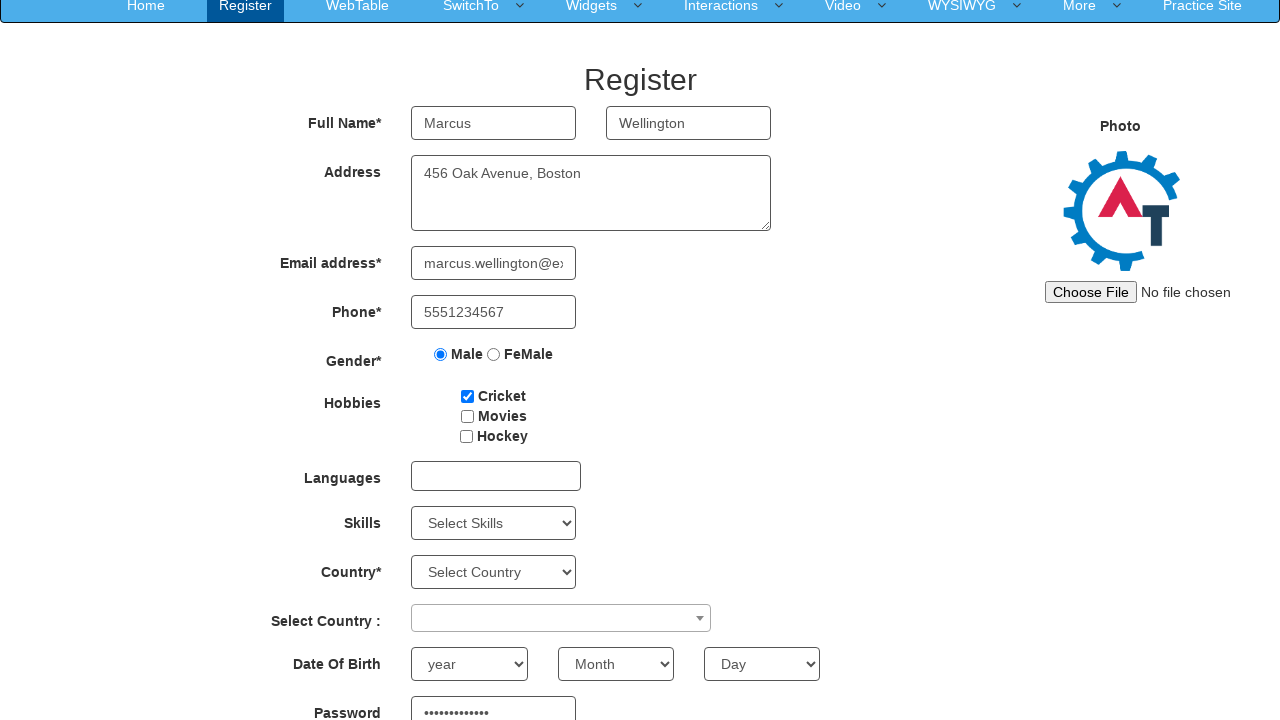

Filled confirm password field with 'SecurePass789' on #secondpassword
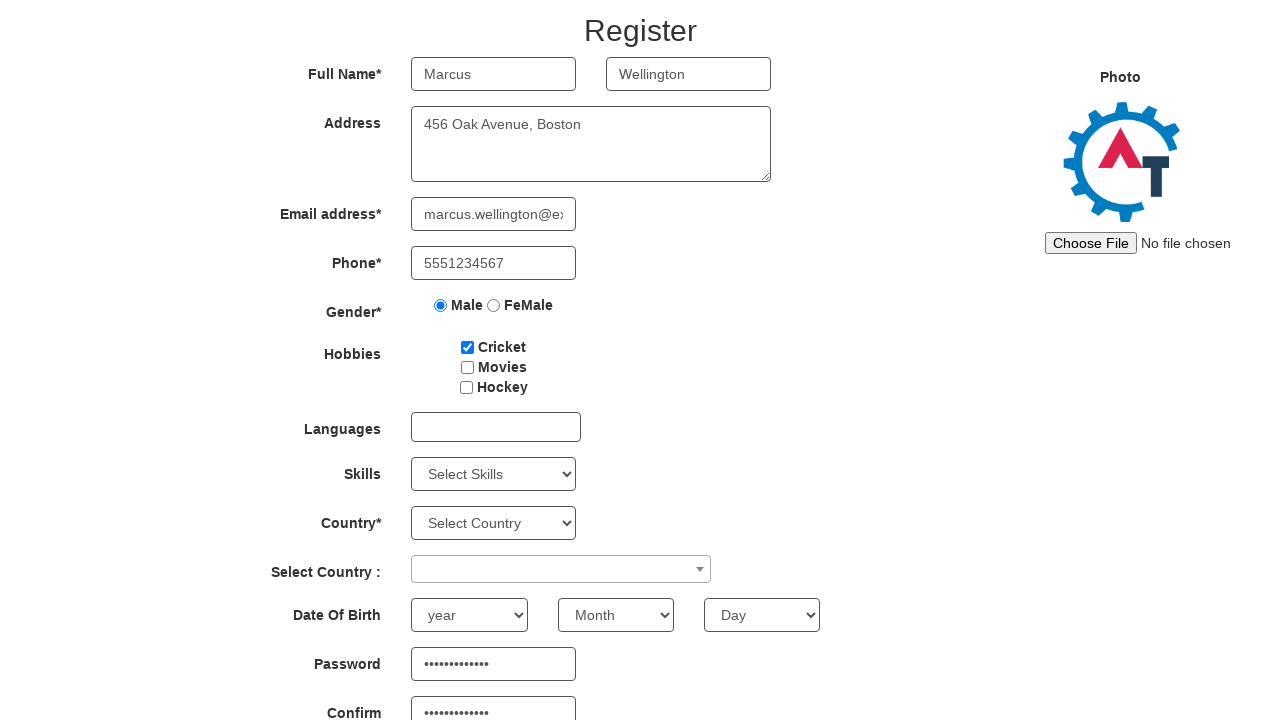

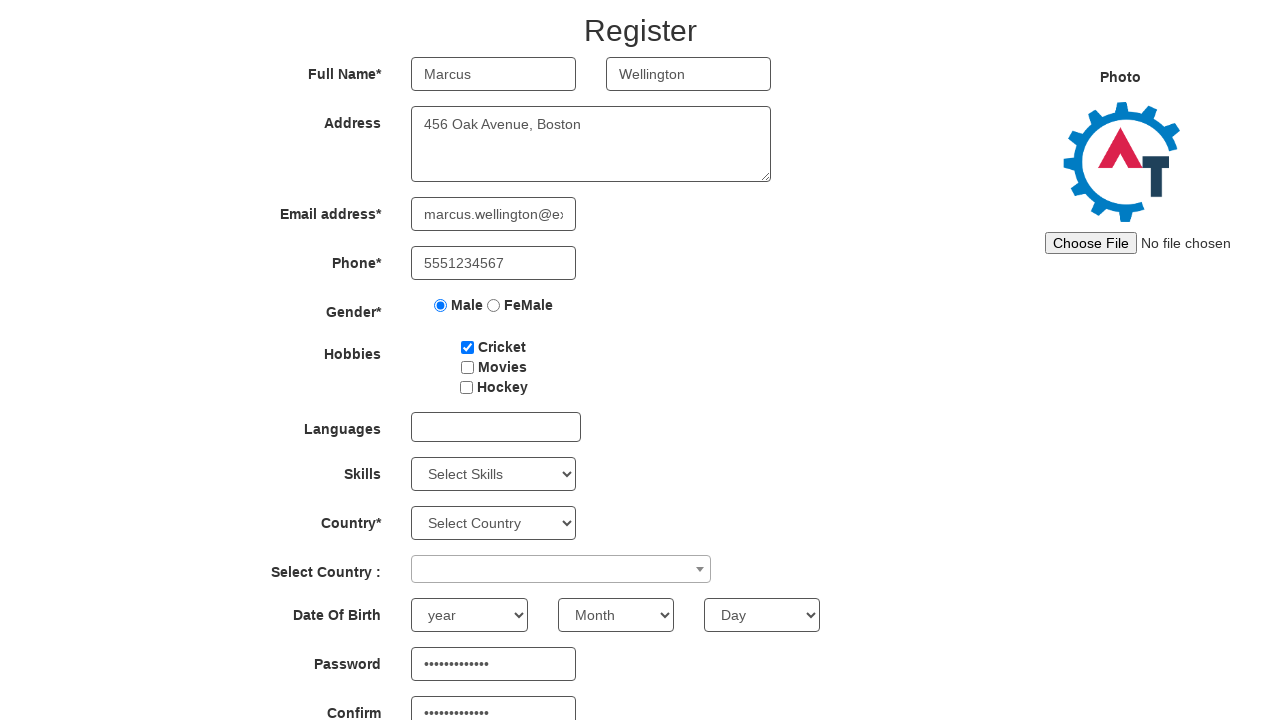